Tests form validation by entering only spaces in all fields to trigger validation error

Starting URL: https://www.sharelane.com/cgi-bin/register.py

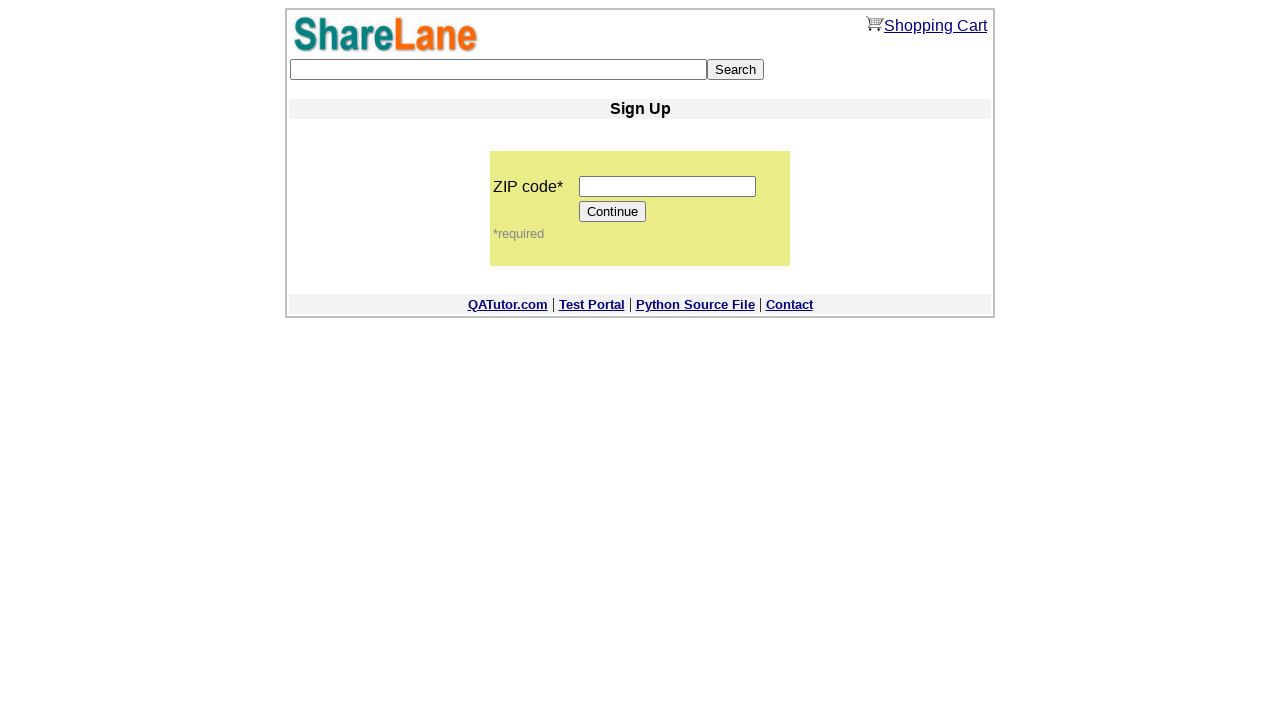

Filled zip code field with randomly generated zip code 56900 on input[name='zip_code']
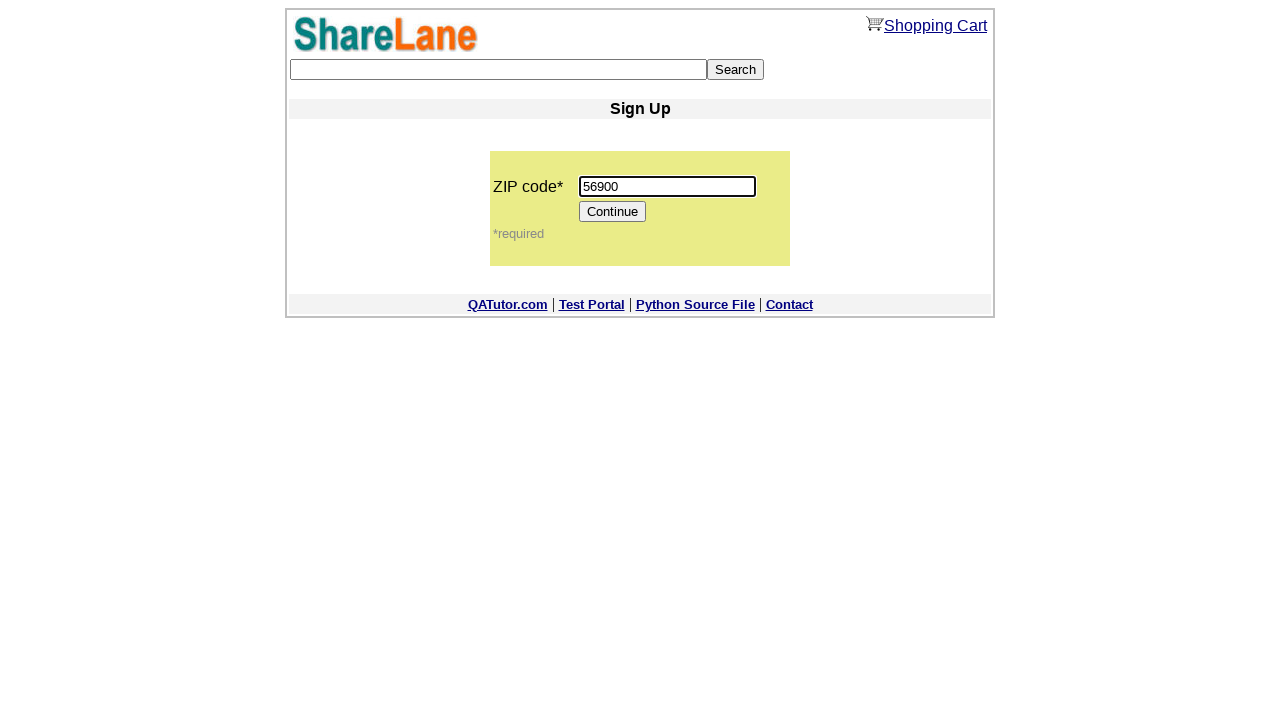

Clicked Continue button to proceed to registration form at (613, 212) on input[value='Continue']
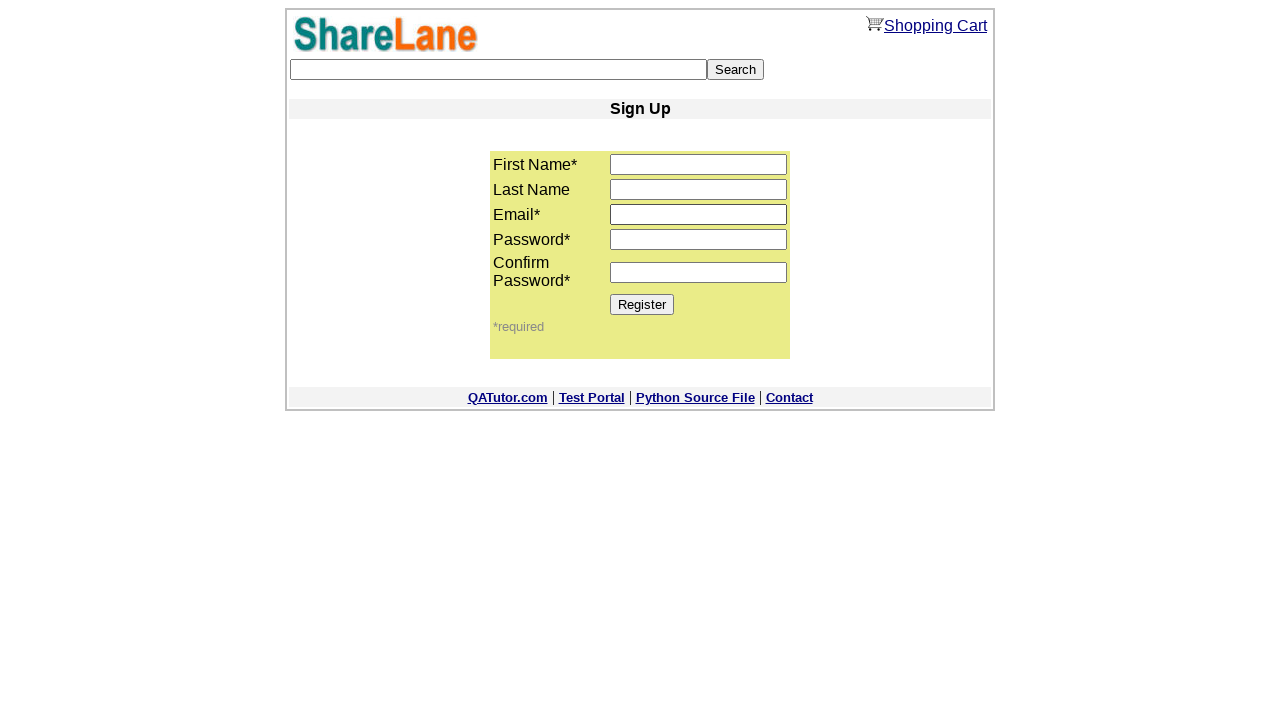

Filled first_name field with spaces only on input[name='first_name']
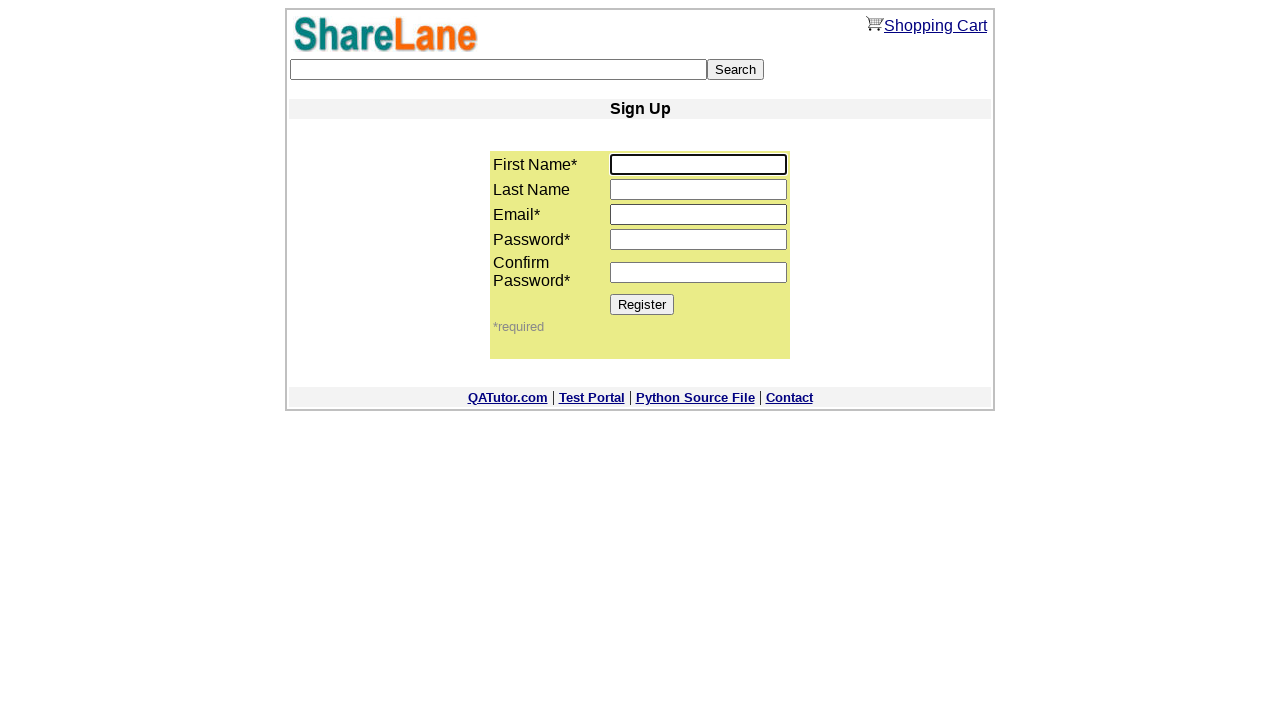

Filled last_name field with spaces only on input[name='last_name']
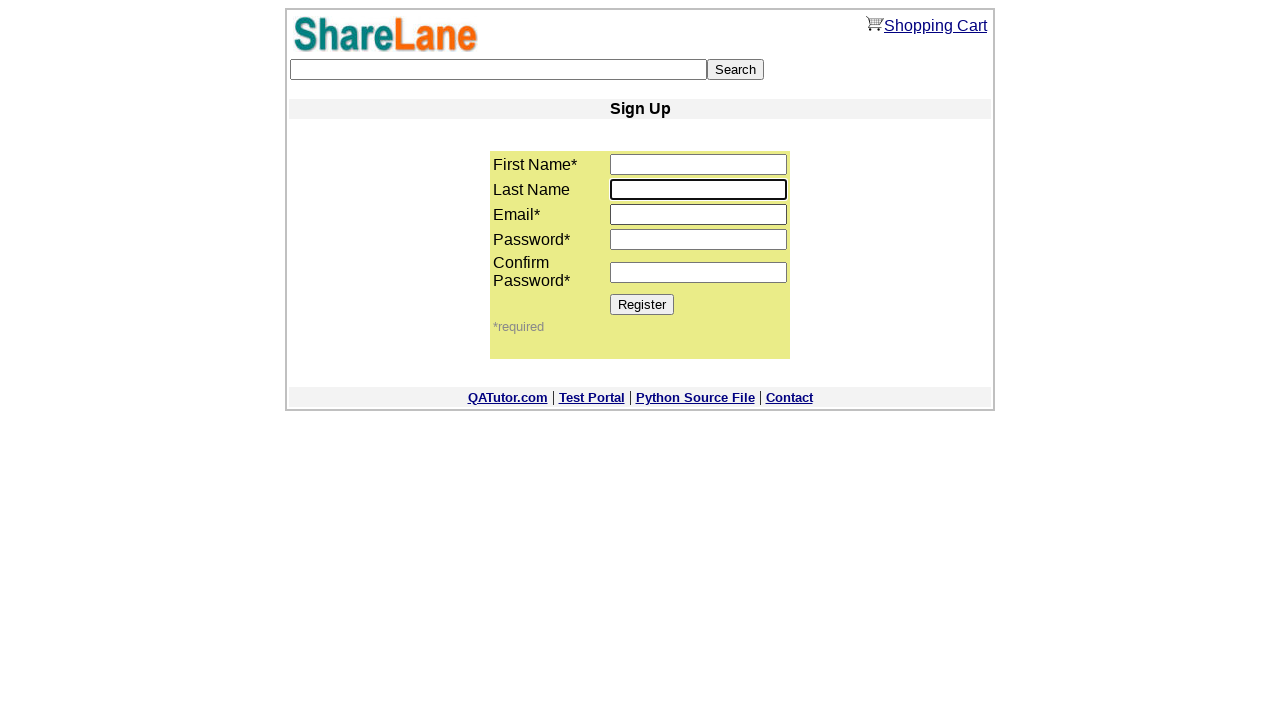

Filled email field with spaces only on input[name='email']
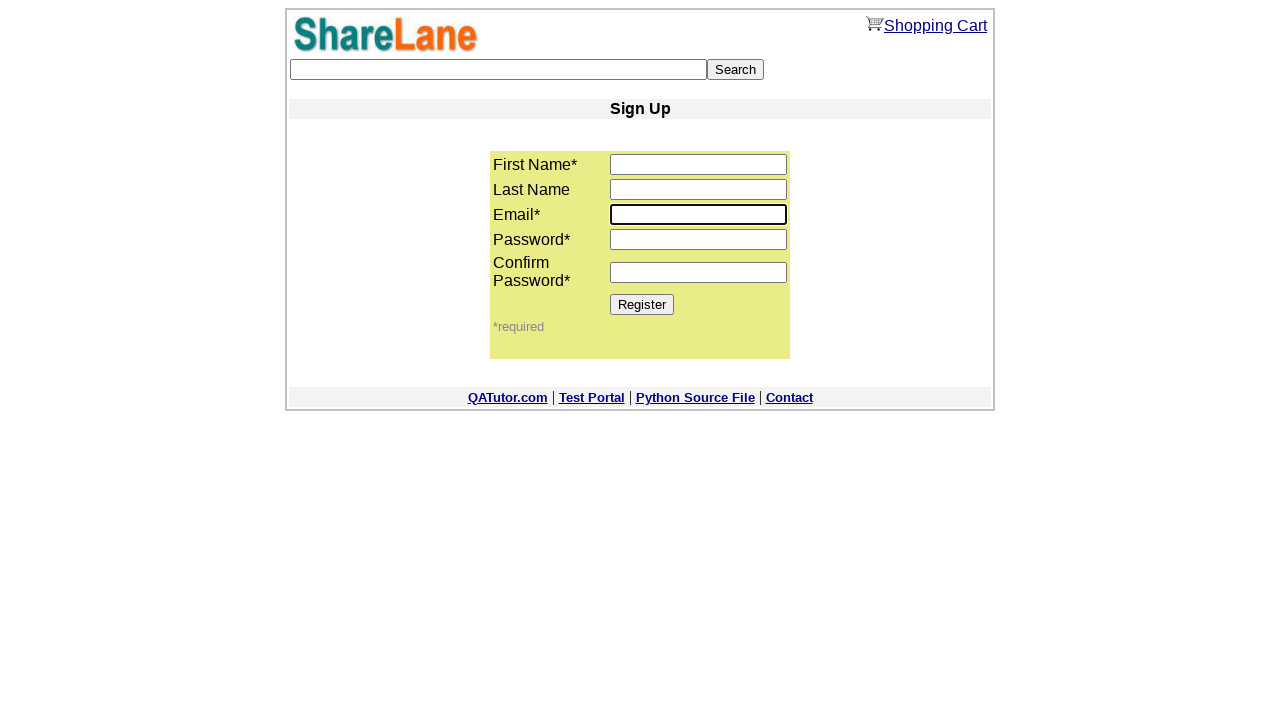

Filled password1 field with spaces only on input[name='password1']
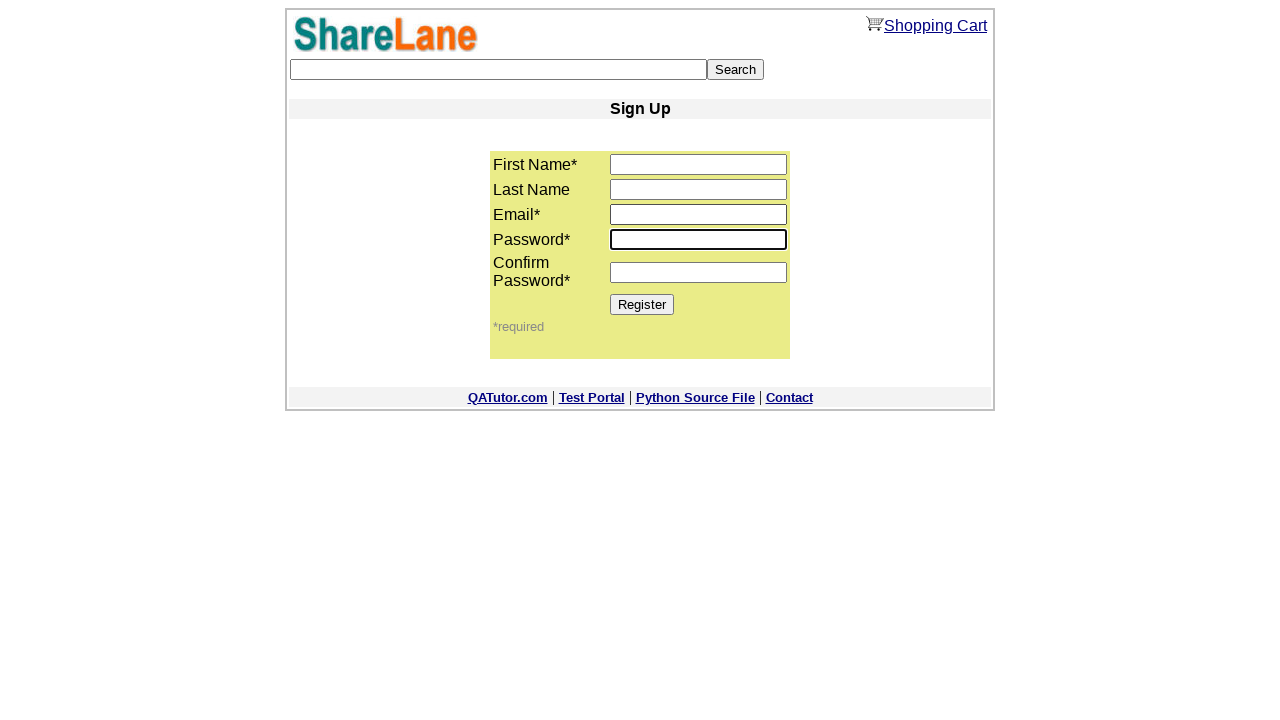

Filled password2 field with spaces only on input[name='password2']
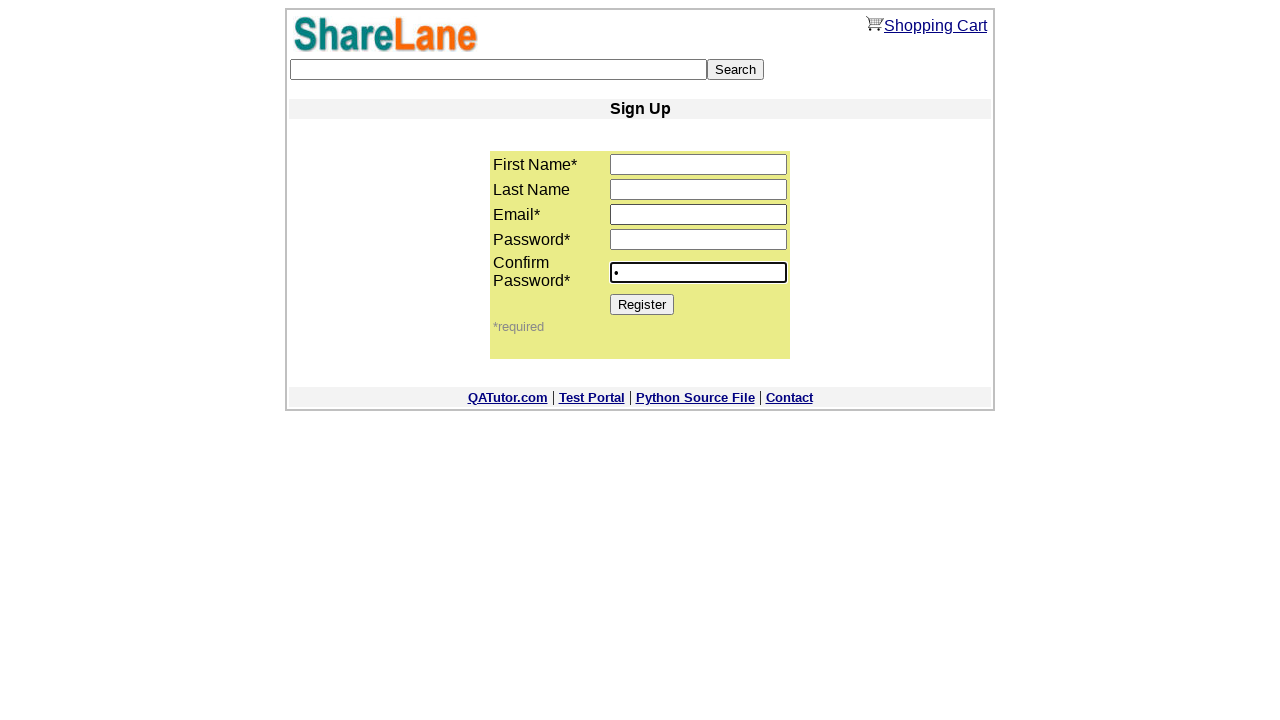

Clicked Register button to submit form with space-only values at (642, 304) on input[value='Register']
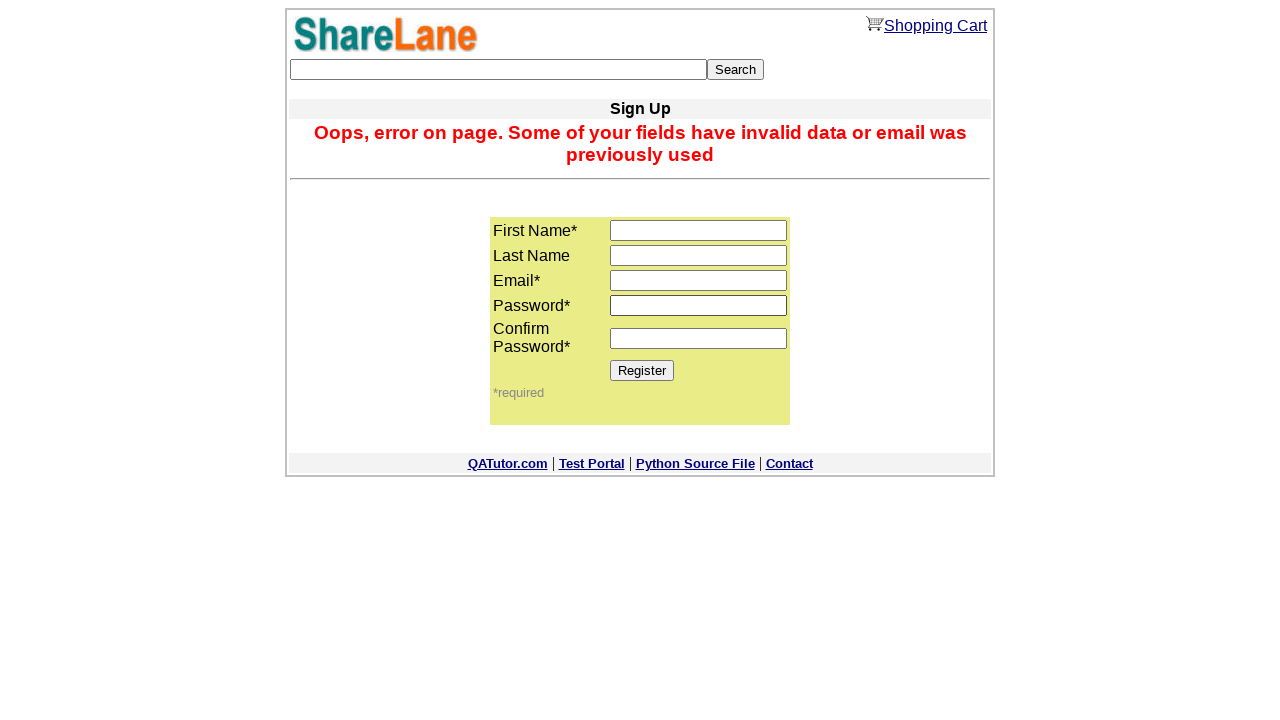

Validation error message appeared confirming form validation triggered
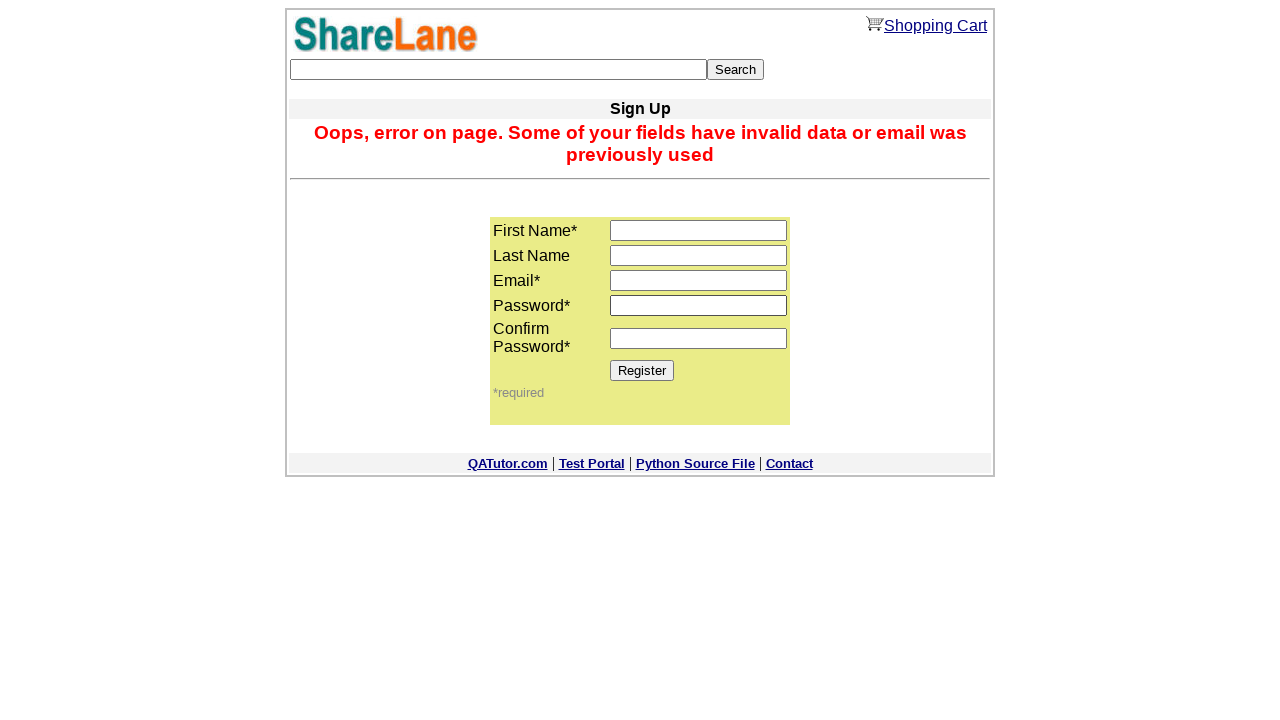

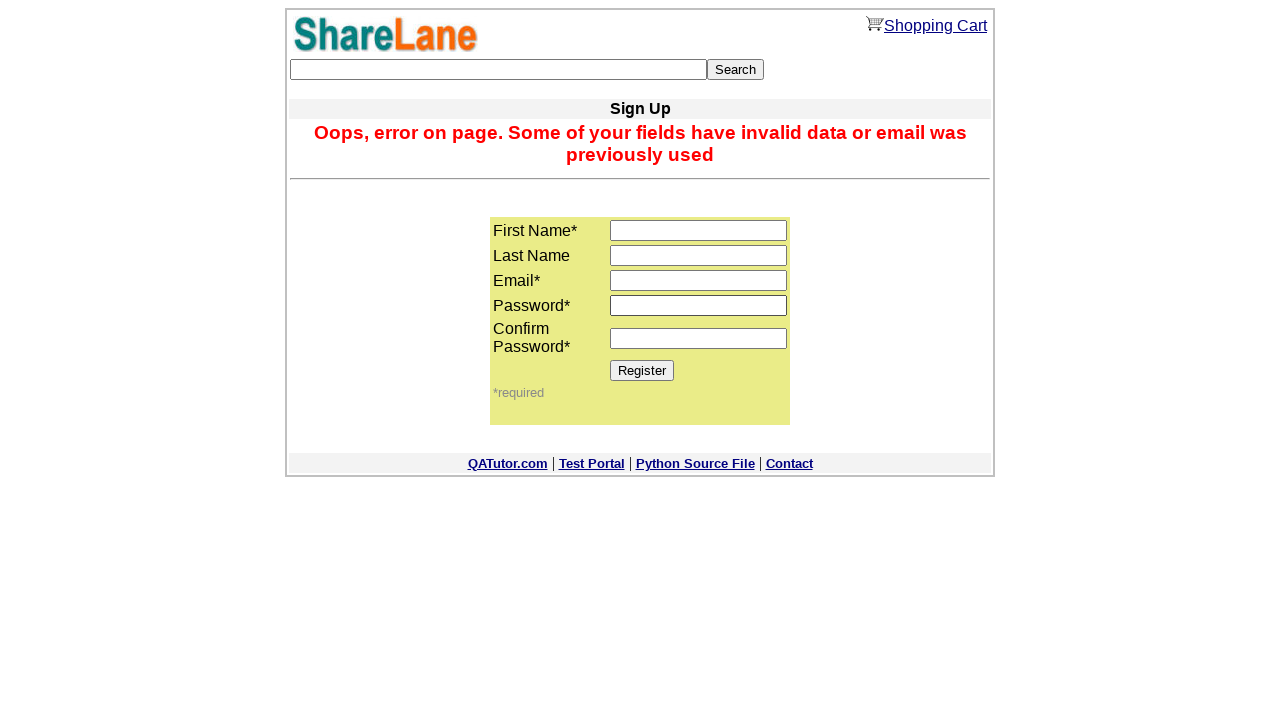